Tests nested iframe handling by navigating through an outer iframe and then an inner iframe, and filling a text input field within the nested iframe structure.

Starting URL: https://demo.automationtesting.in/Frames.html

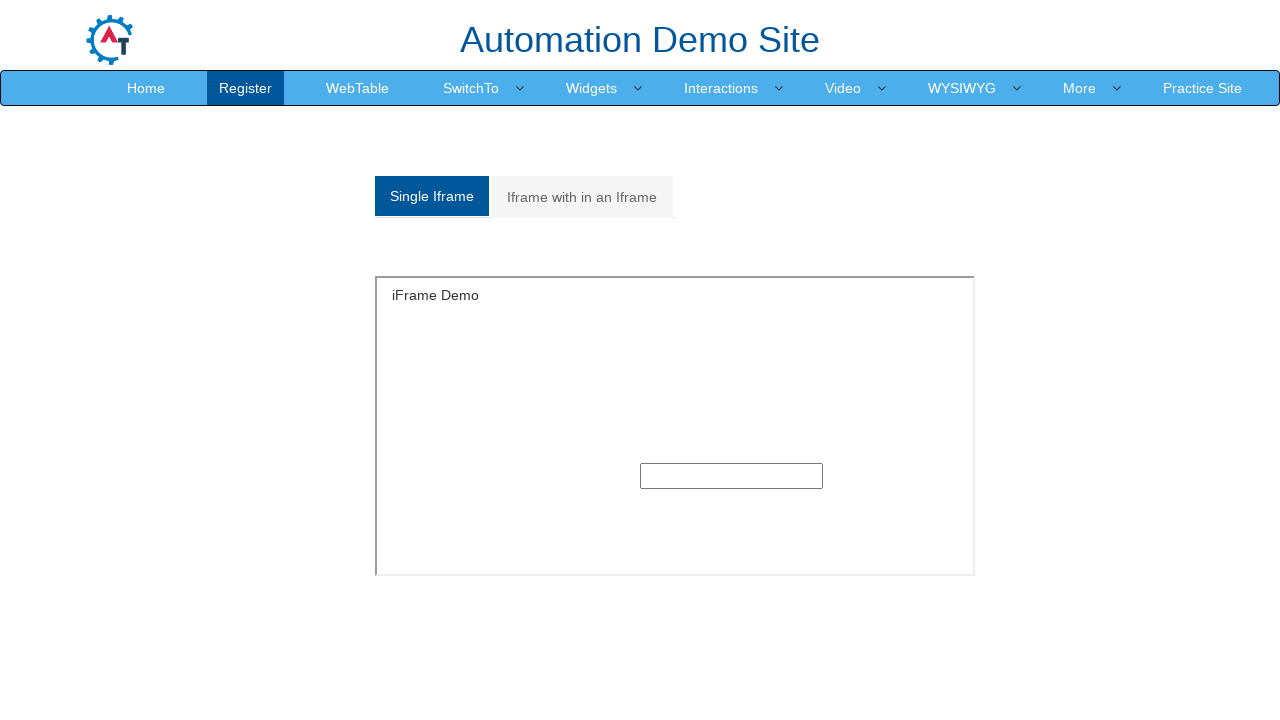

Clicked on 'Iframe with in an Iframe' tab at (582, 197) on xpath=//a[normalize-space()='Iframe with in an Iframe']
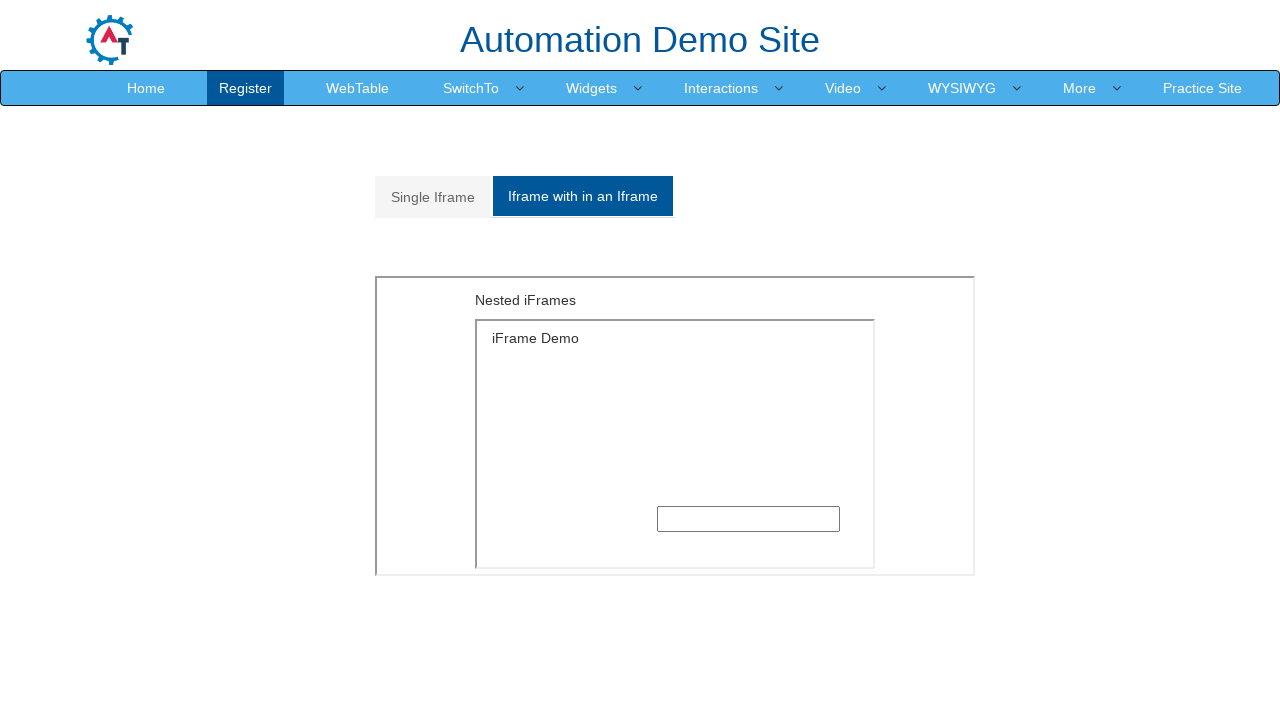

Switched to outer iframe (MultipleFrames.html)
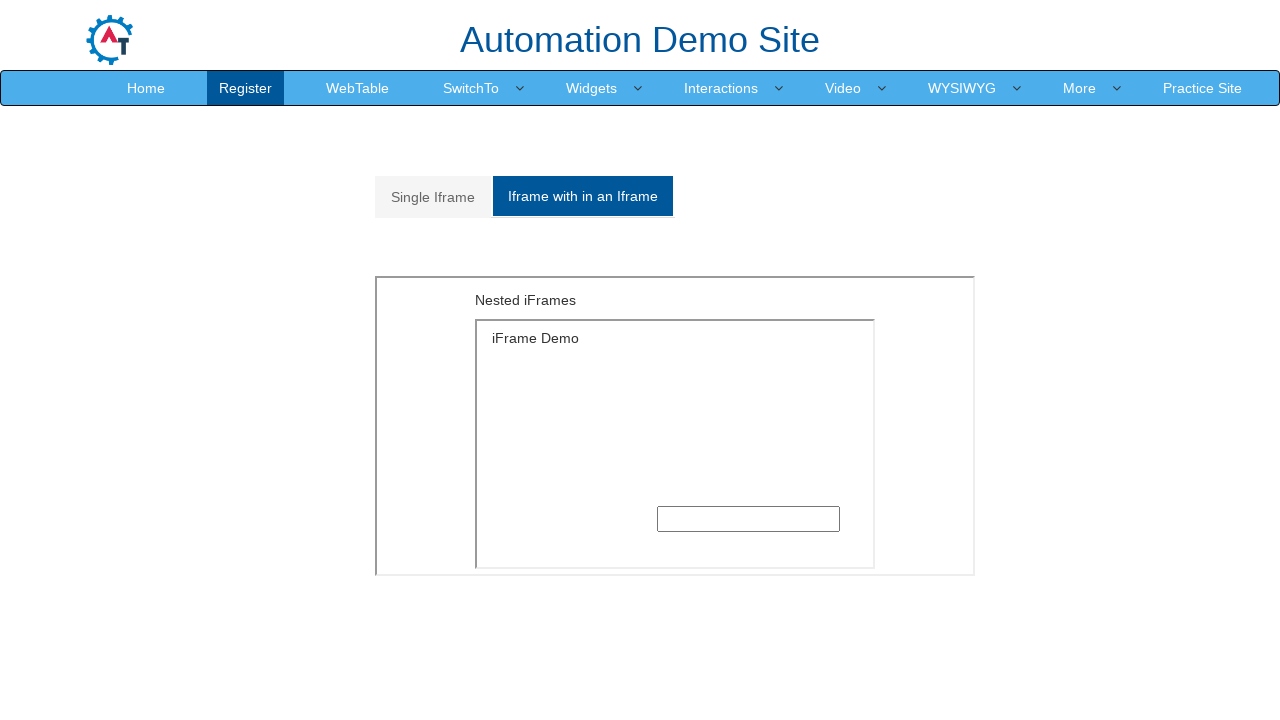

Switched to inner iframe within the outer frame
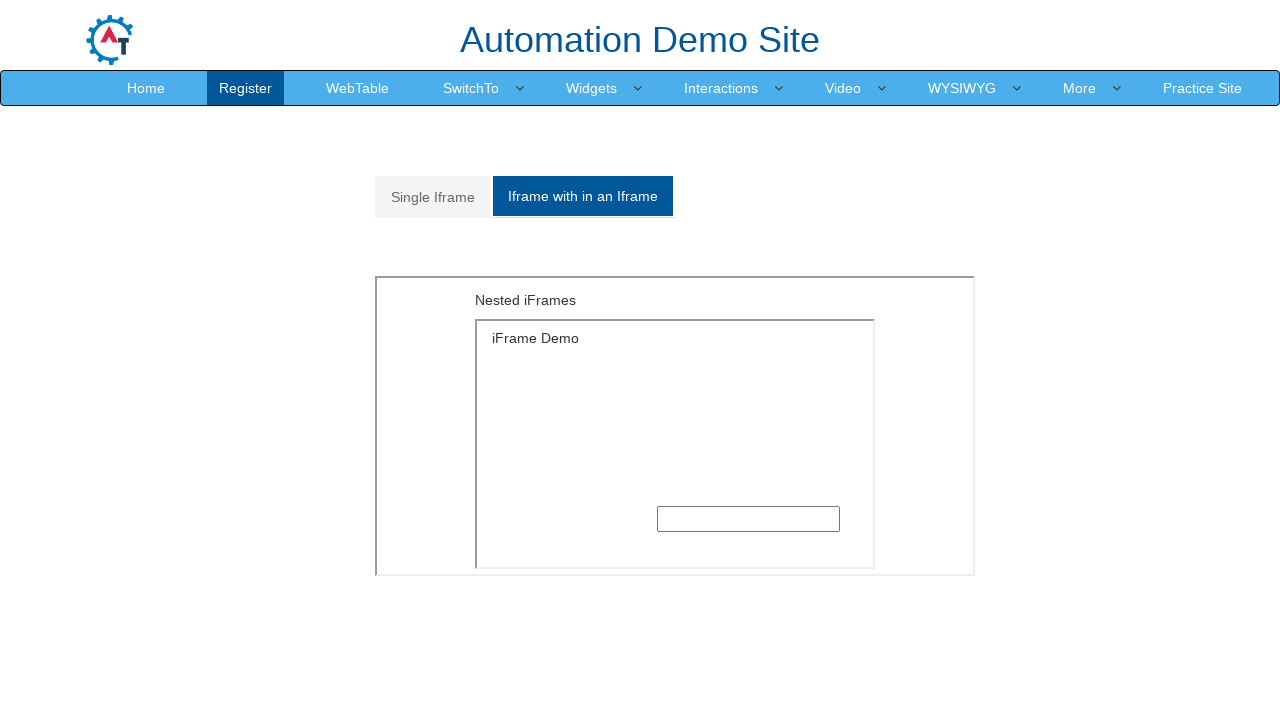

Filled text input field with 'Welcome' in nested iframe on iframe[src='MultipleFrames.html'] >> internal:control=enter-frame >> iframe >> i
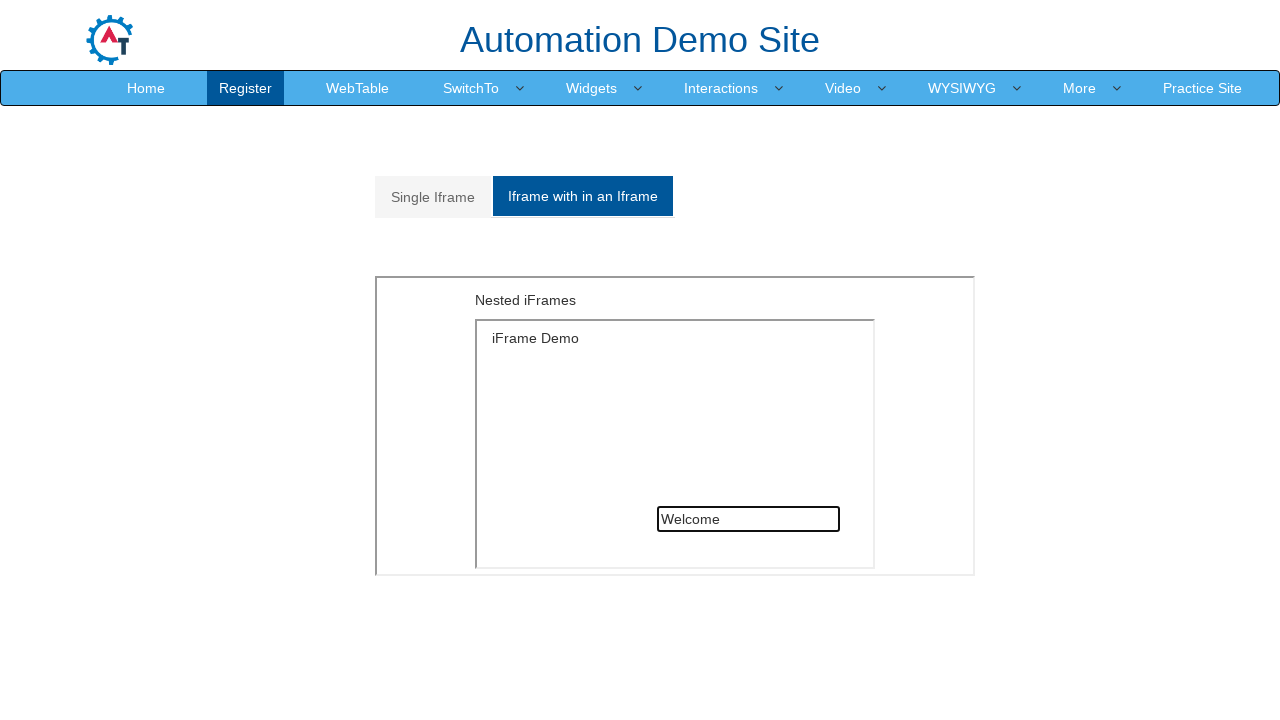

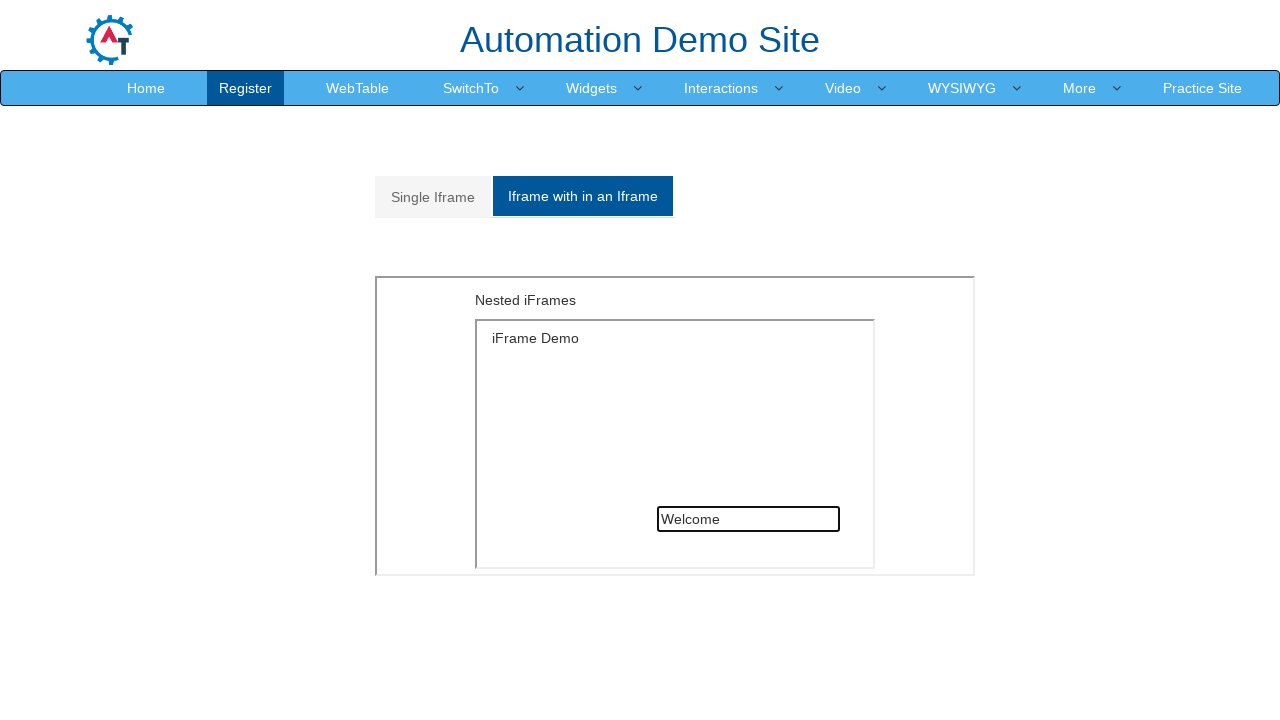